Tests the step attribute slider by dragging the slider handle with step increments

Starting URL: https://demos.jquerymobile.com/1.4.5/slider/

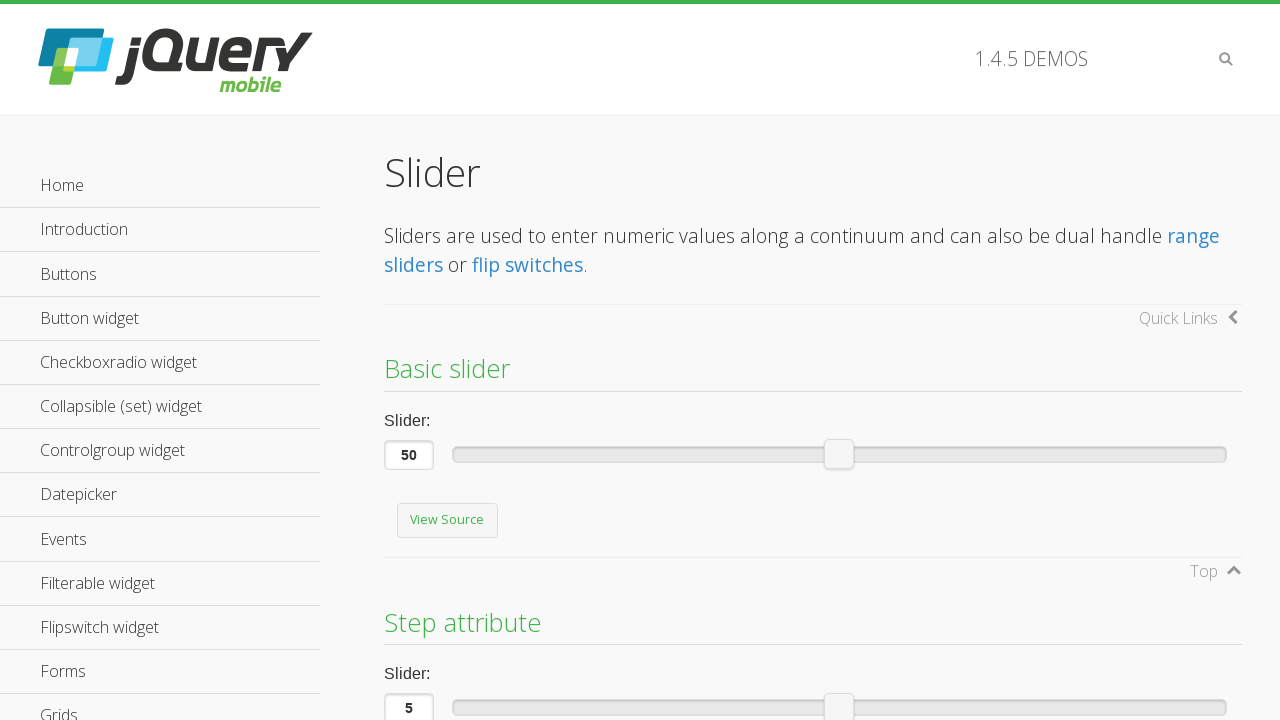

Located and waited for step attribute slider handle with title='5' to become visible
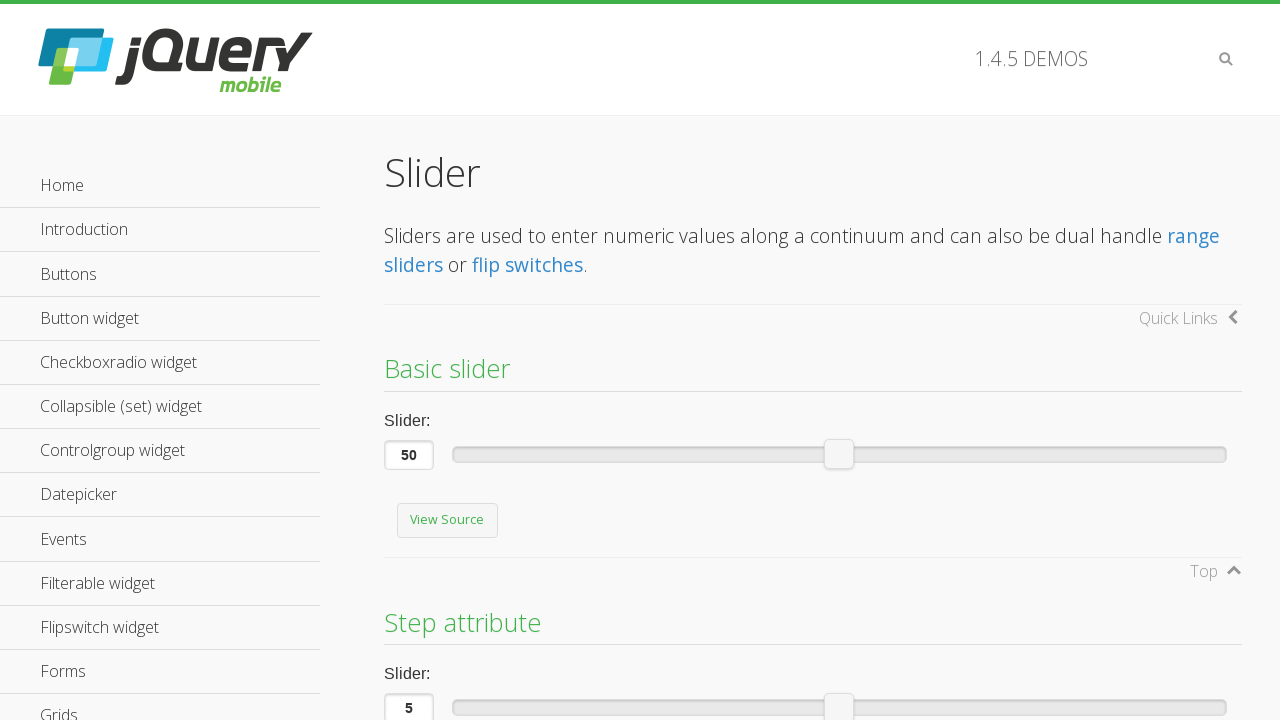

Retrieved bounding box of the slider handle
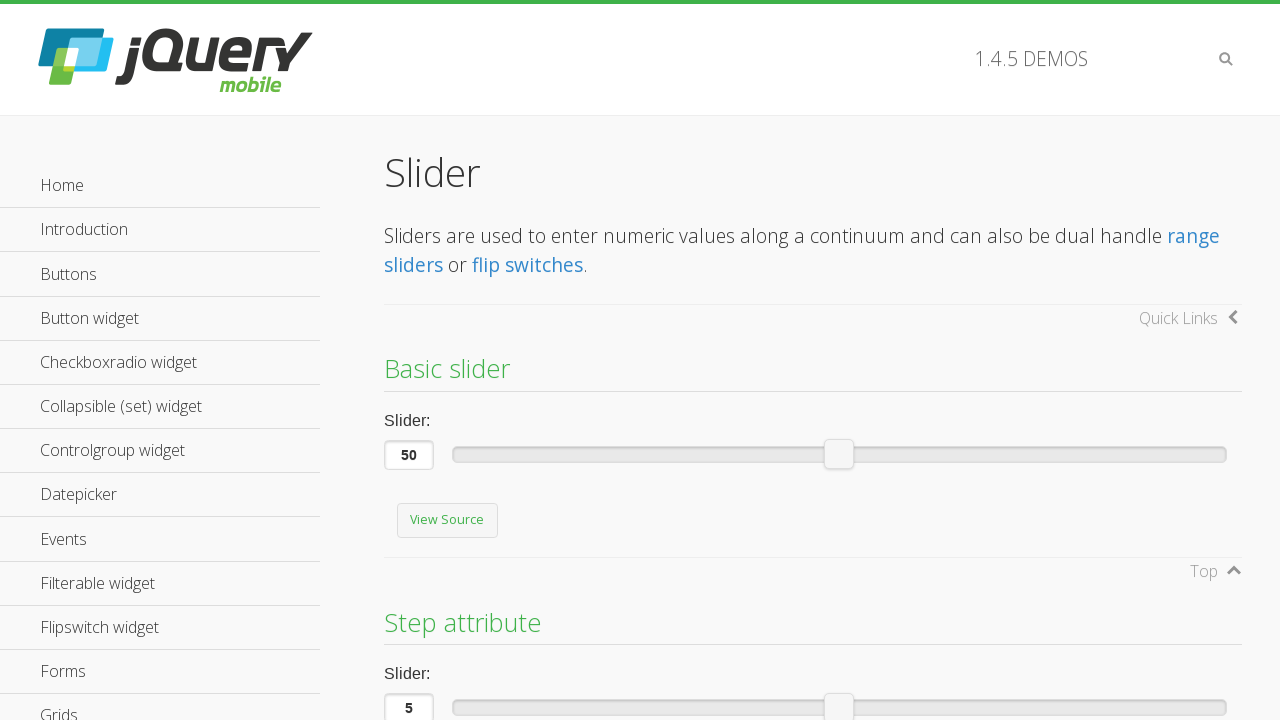

Moved mouse to center of slider handle at (839, 708)
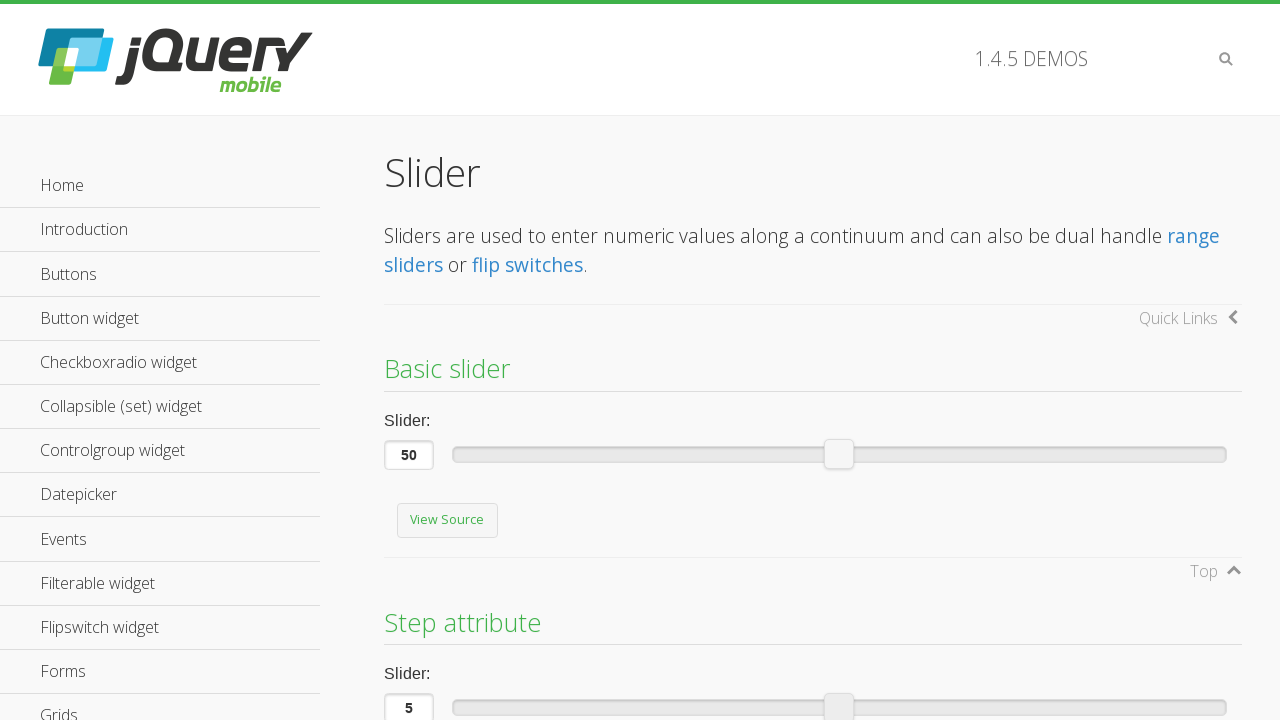

Pressed down mouse button on slider handle at (839, 708)
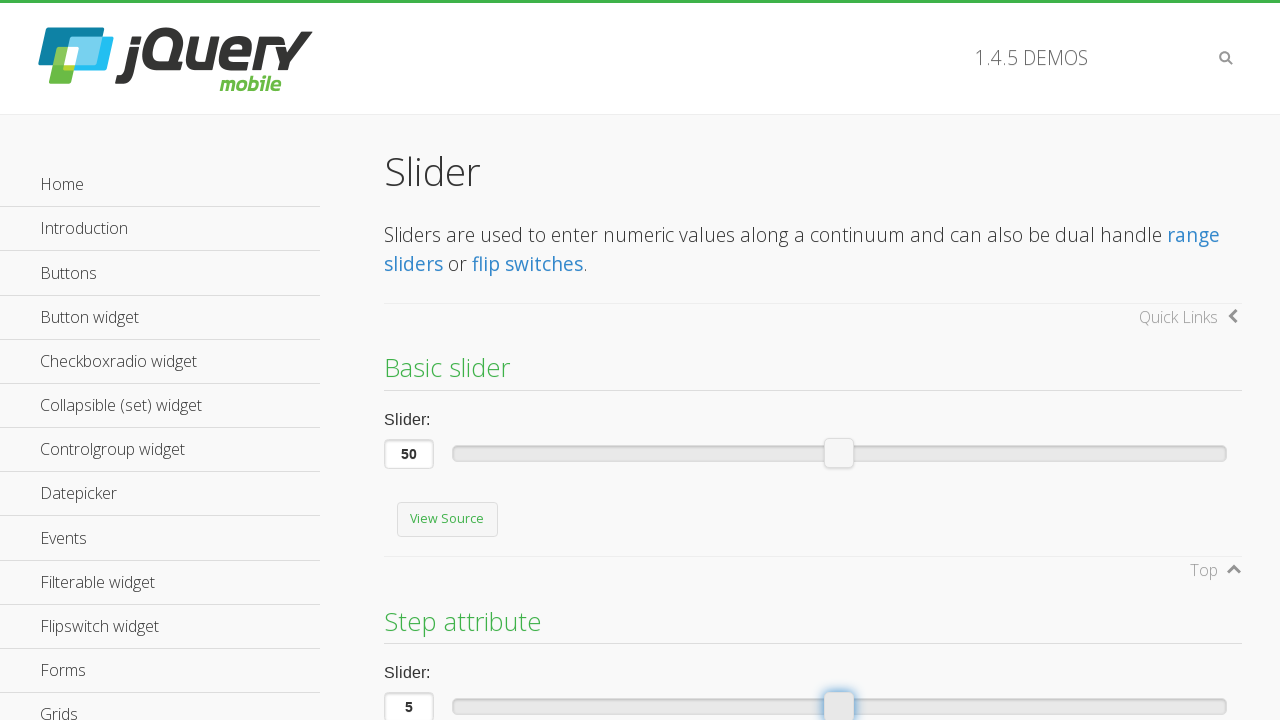

Dragged slider handle 220 pixels to the left with step increments at (619, 708)
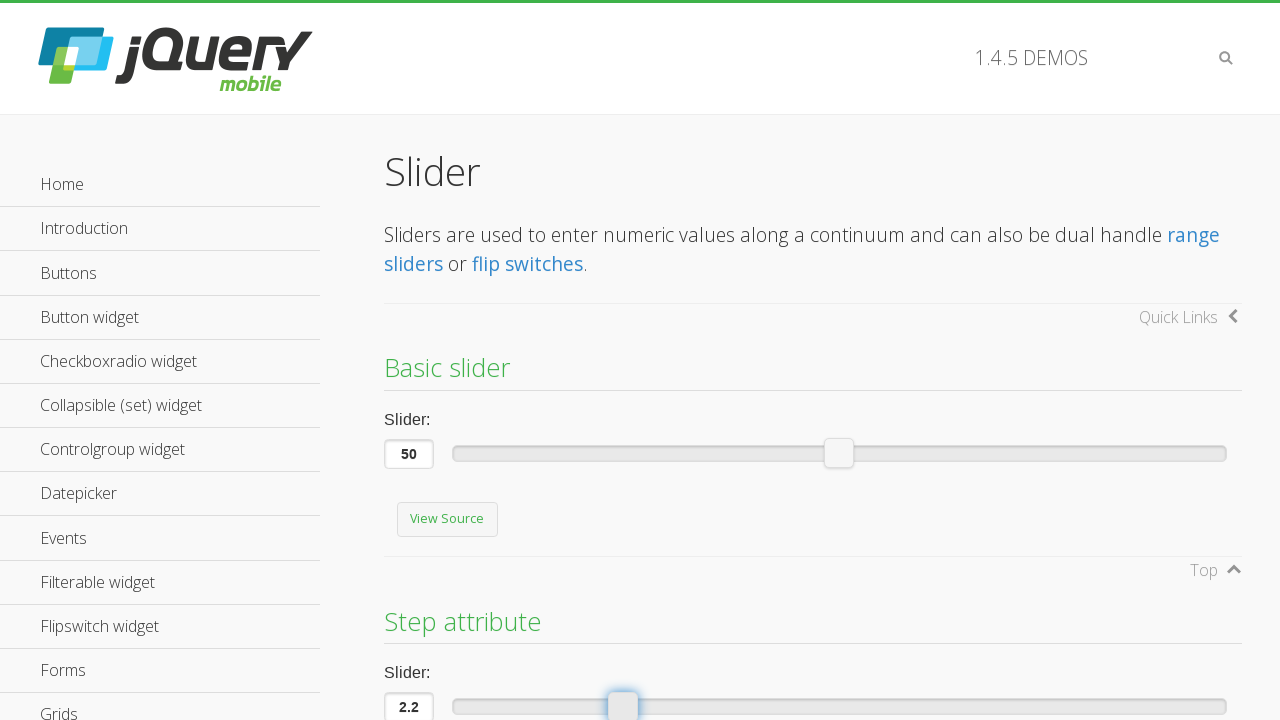

Released mouse button to complete slider drag operation at (619, 708)
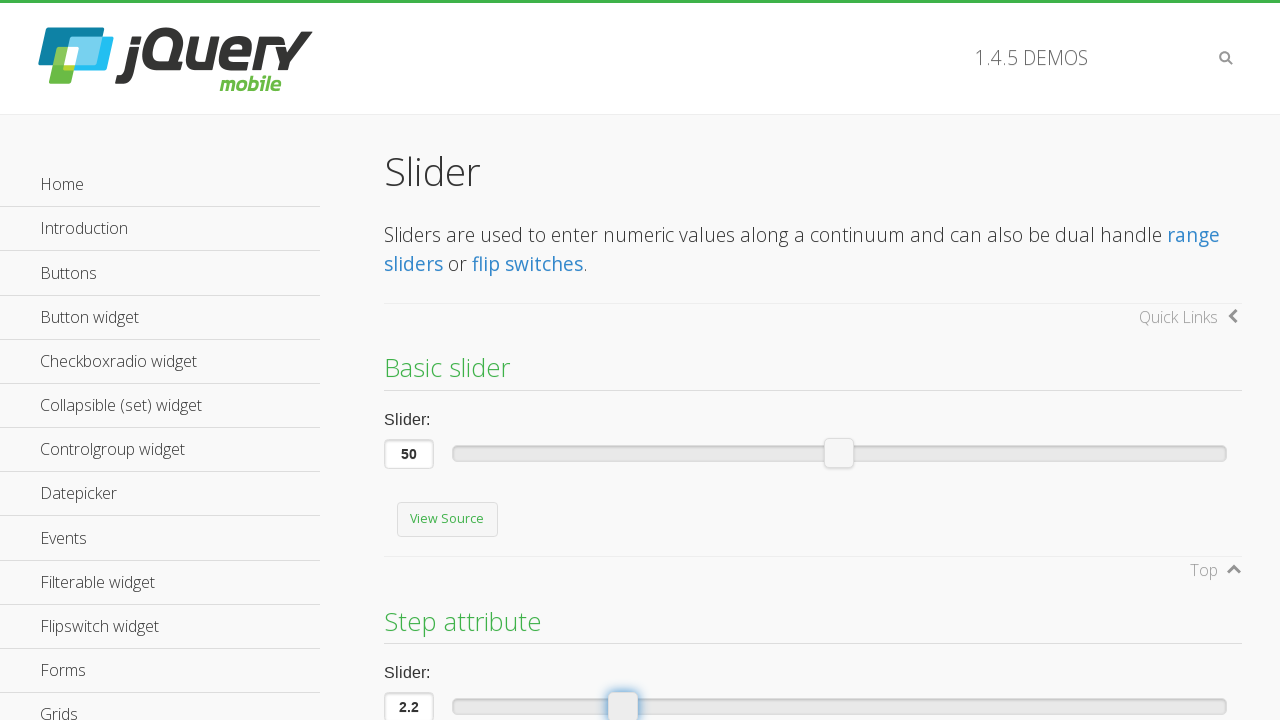

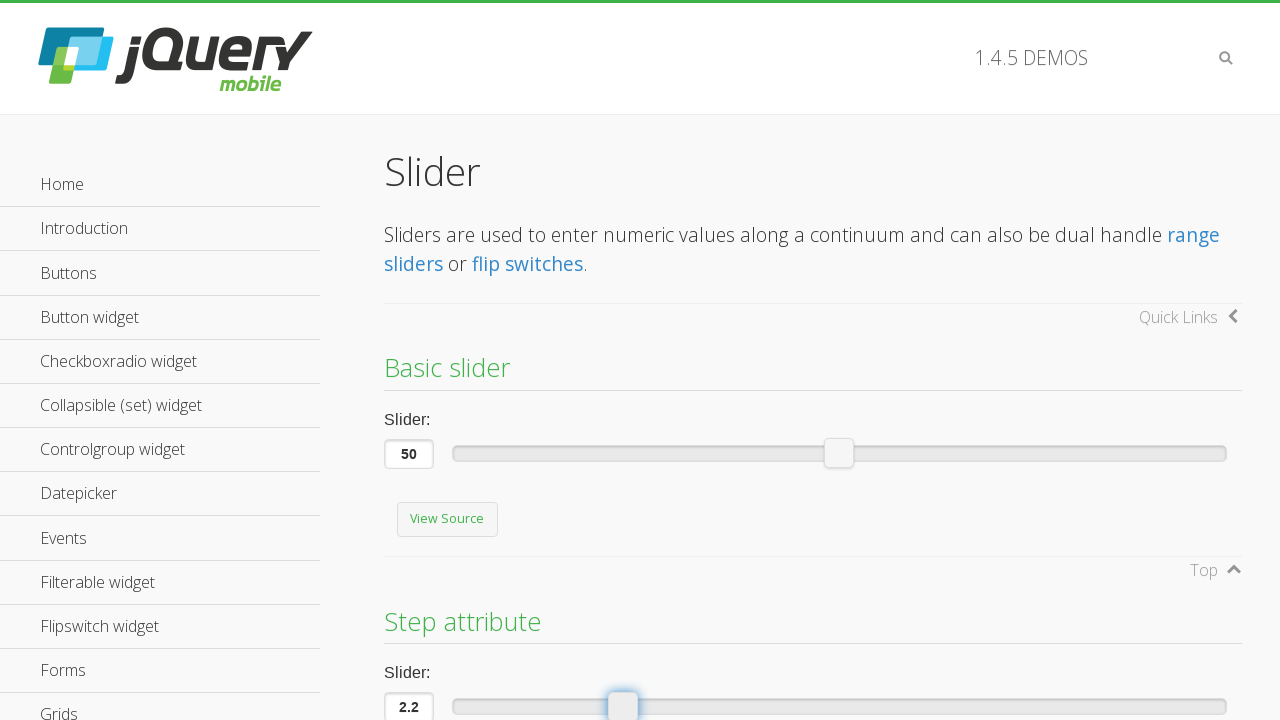